Tests filtering to display only active (incomplete) items and using back button navigation

Starting URL: https://demo.playwright.dev/todomvc

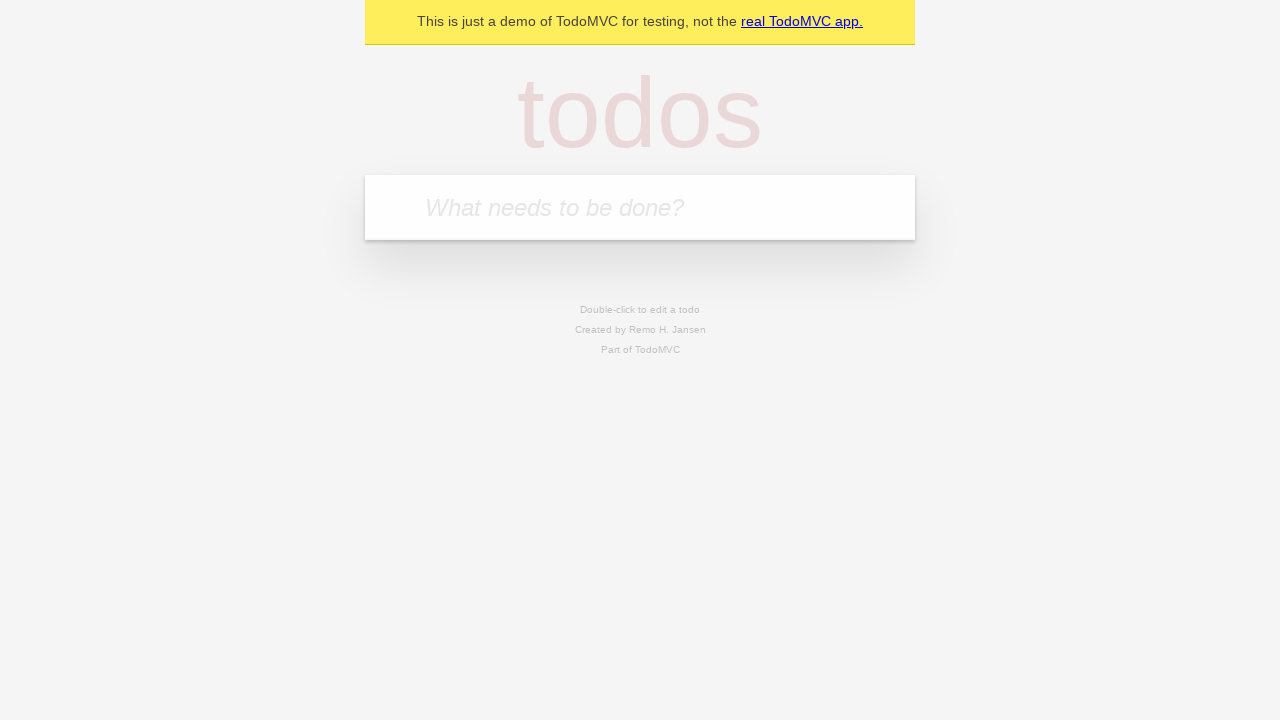

Filled todo input with 'buy some cheese' on internal:attr=[placeholder="What needs to be done?"i]
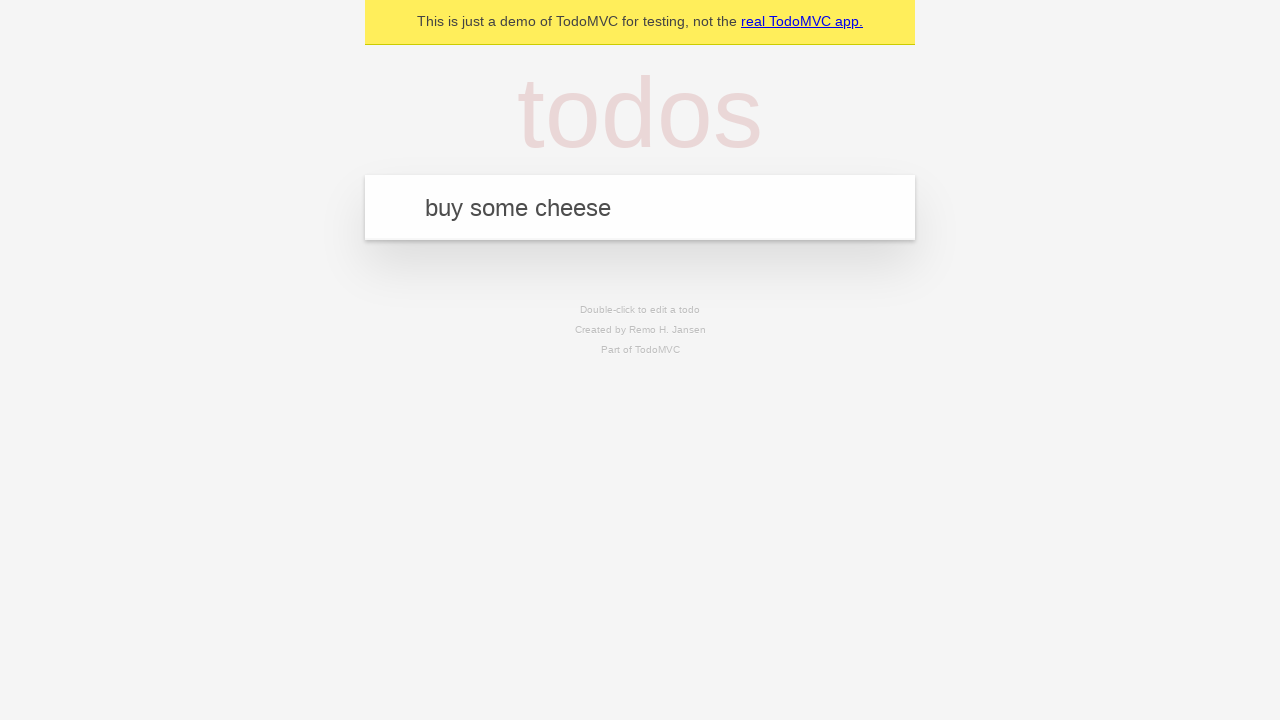

Pressed Enter to add todo 'buy some cheese' on internal:attr=[placeholder="What needs to be done?"i]
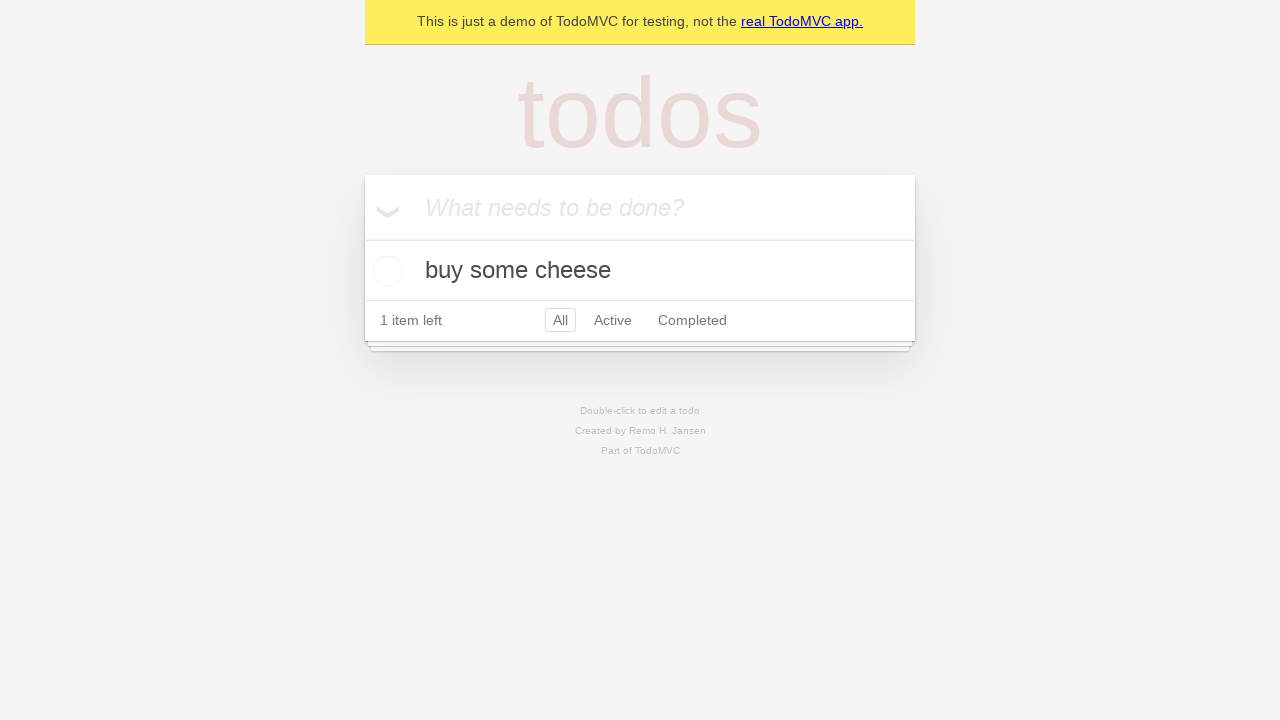

Filled todo input with 'feed the cat' on internal:attr=[placeholder="What needs to be done?"i]
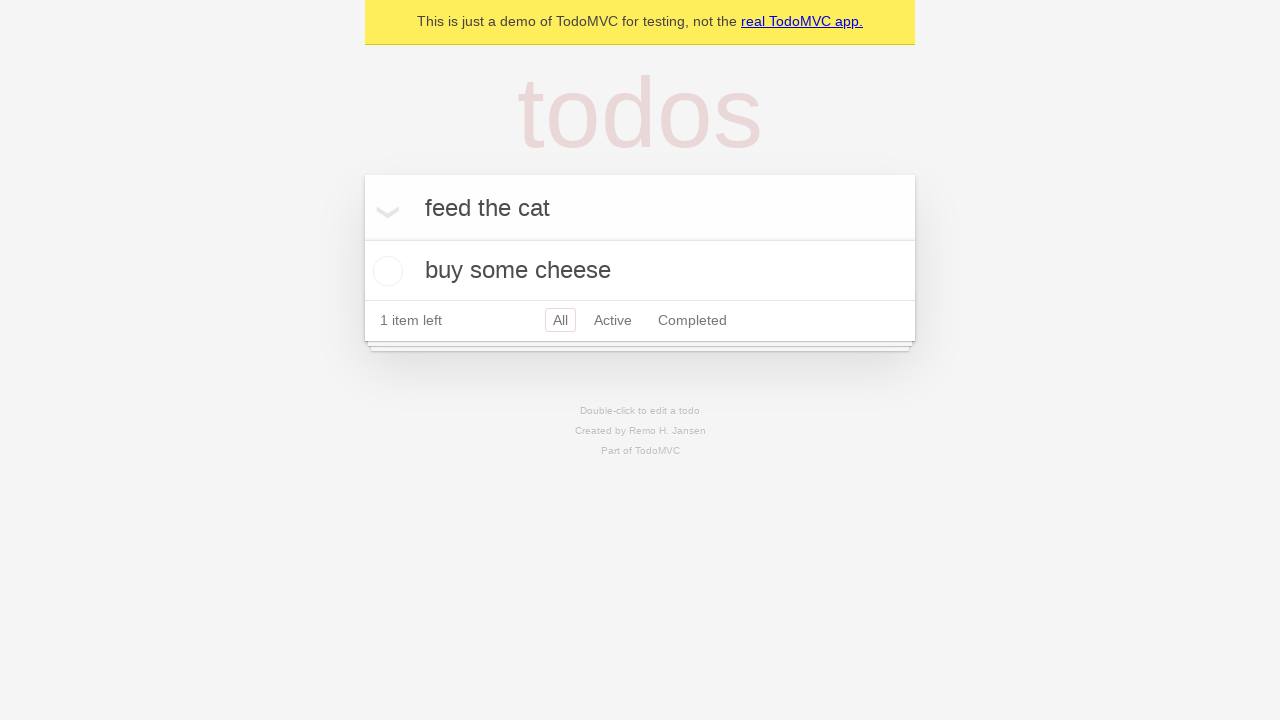

Pressed Enter to add todo 'feed the cat' on internal:attr=[placeholder="What needs to be done?"i]
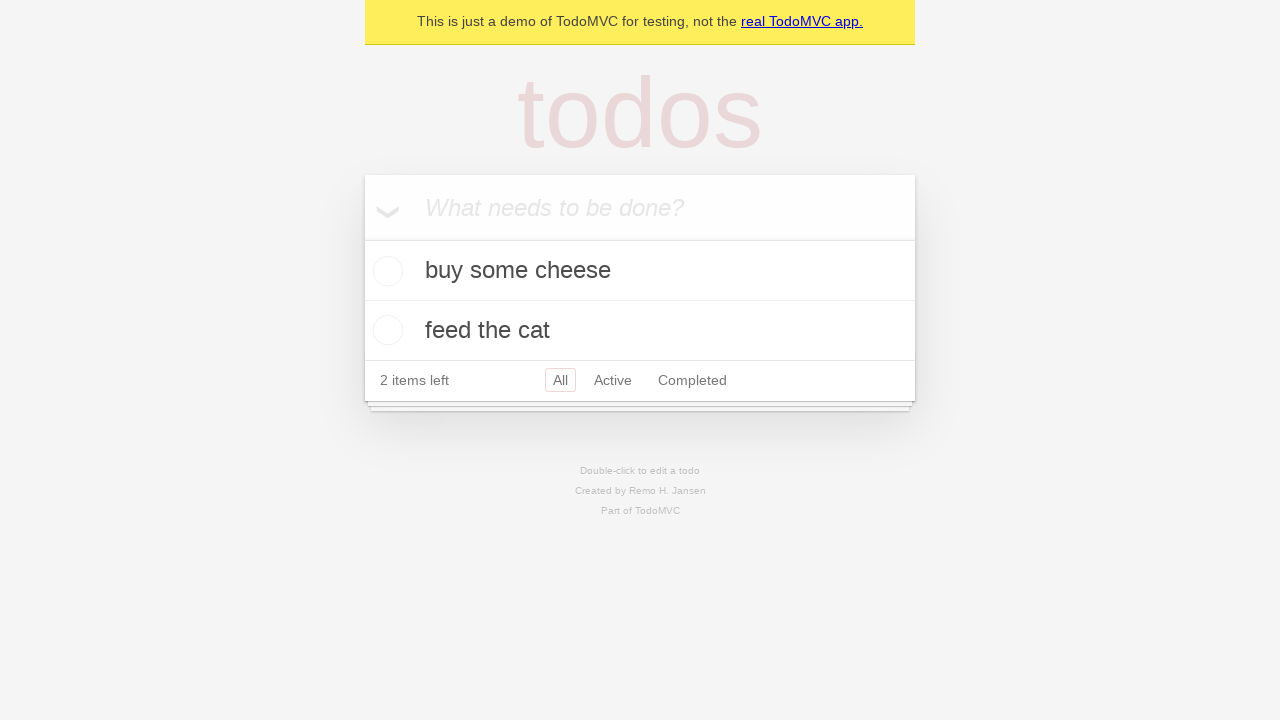

Filled todo input with 'book a doctors appointment' on internal:attr=[placeholder="What needs to be done?"i]
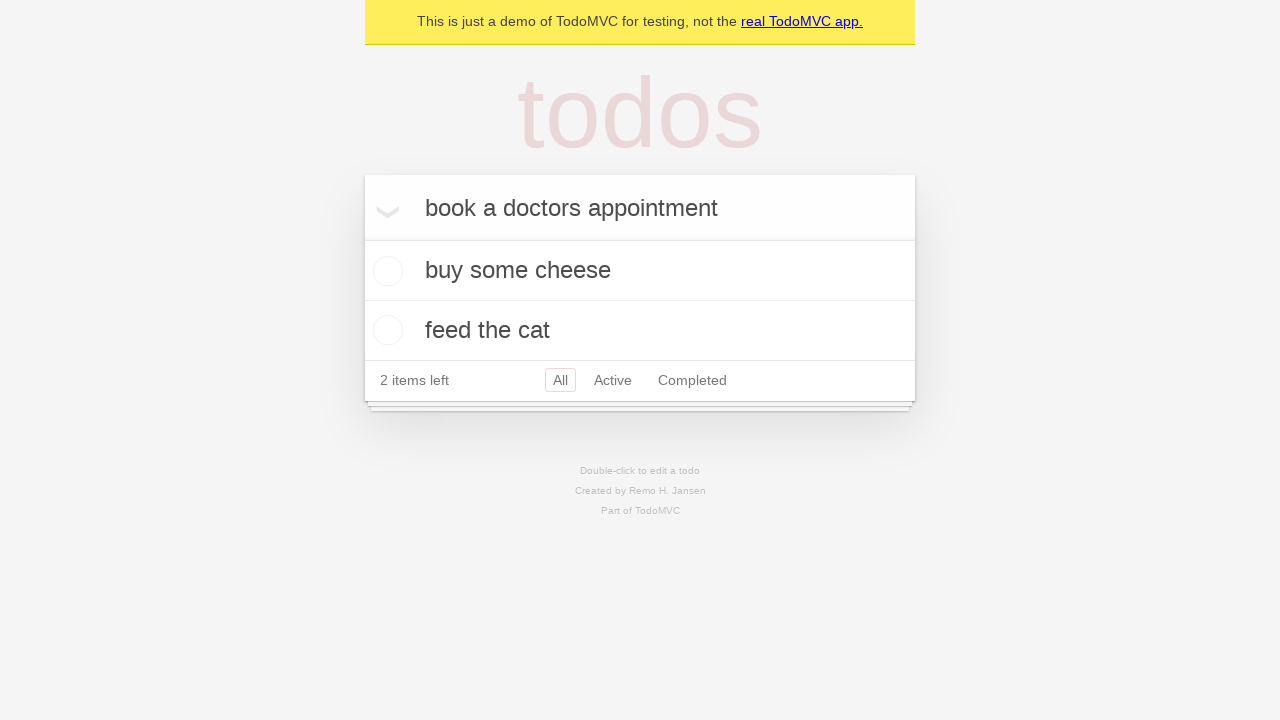

Pressed Enter to add todo 'book a doctors appointment' on internal:attr=[placeholder="What needs to be done?"i]
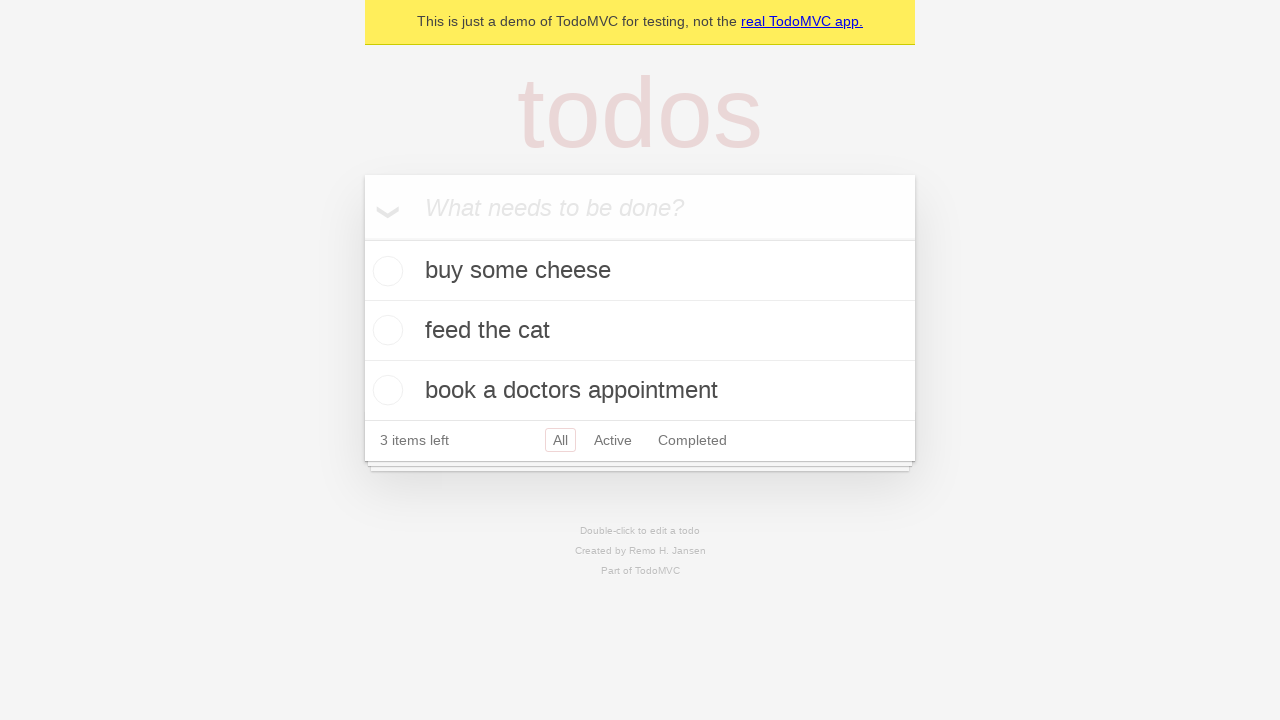

Checked the second todo item (feed the cat) at (385, 330) on internal:testid=[data-testid="todo-item"s] >> nth=1 >> internal:role=checkbox
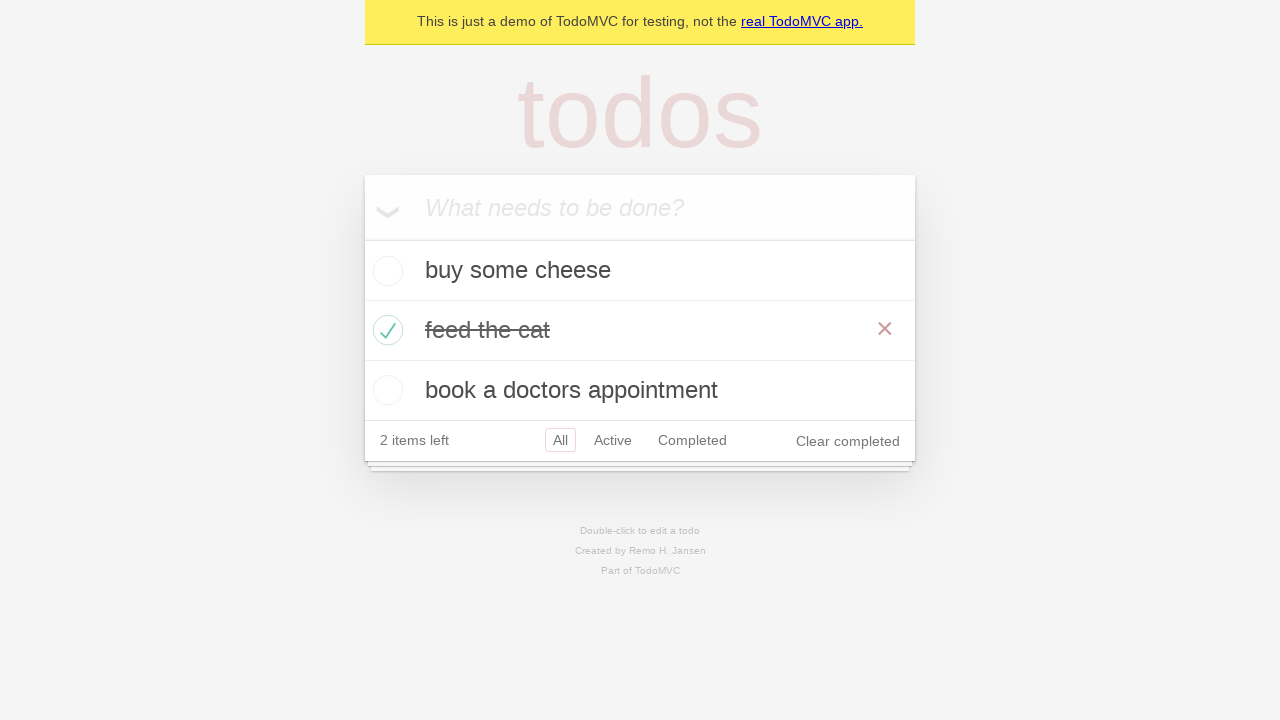

Clicked Active filter to show only incomplete items at (613, 440) on internal:role=link[name="Active"i]
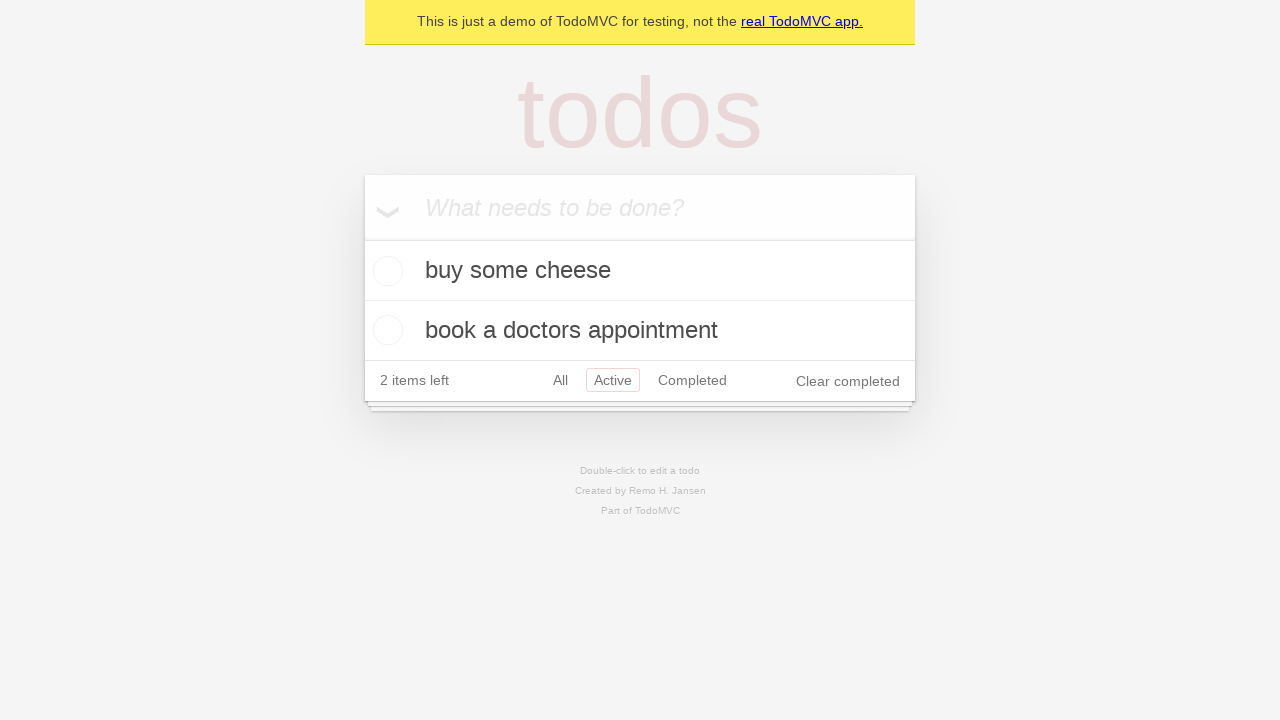

Waited for filtered view to display 2 active (incomplete) items
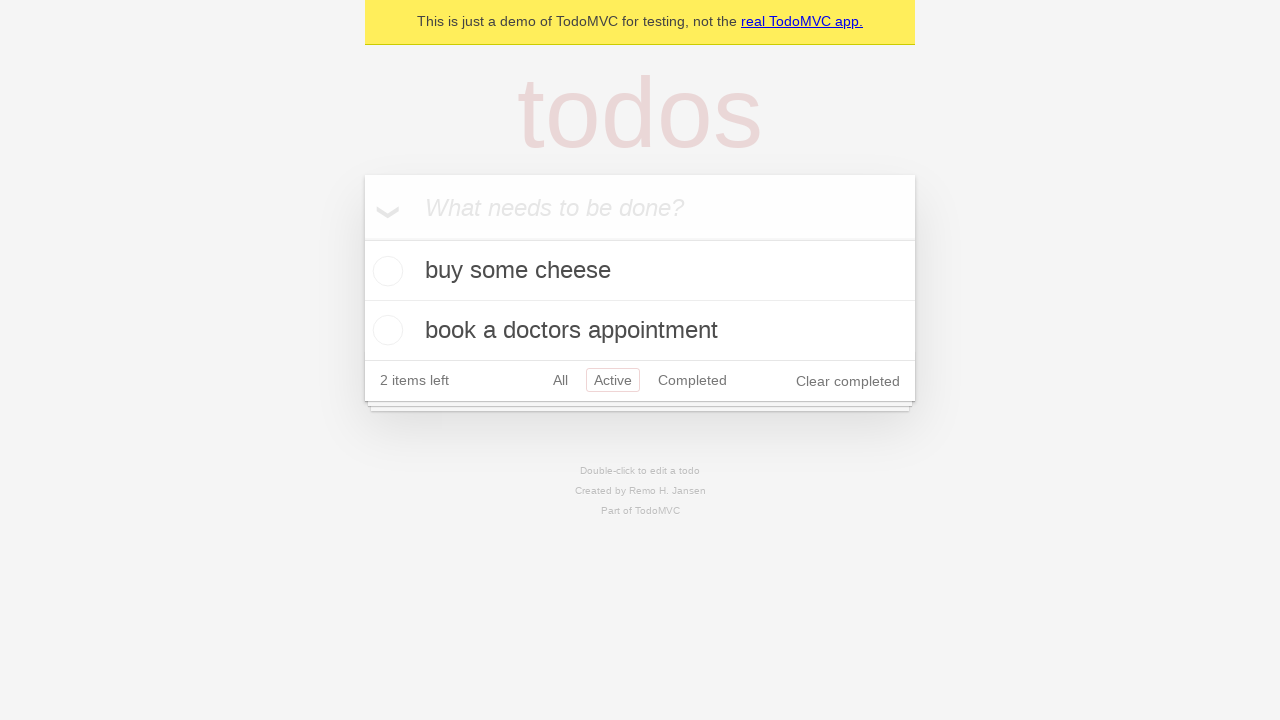

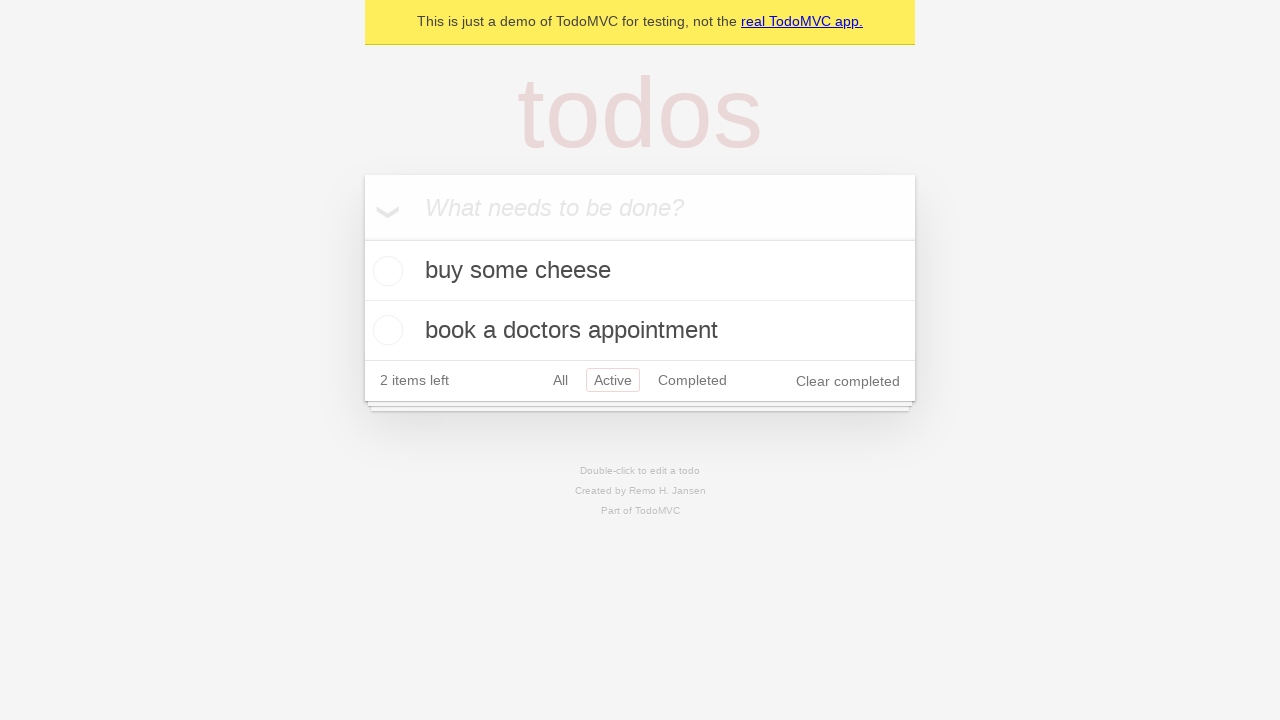